Tests the search functionality on Lancers (Japanese freelance platform) by entering a keyword and submitting the search form.

Starting URL: https://www.lancers.jp/work/search?open=1&ref=header_menu

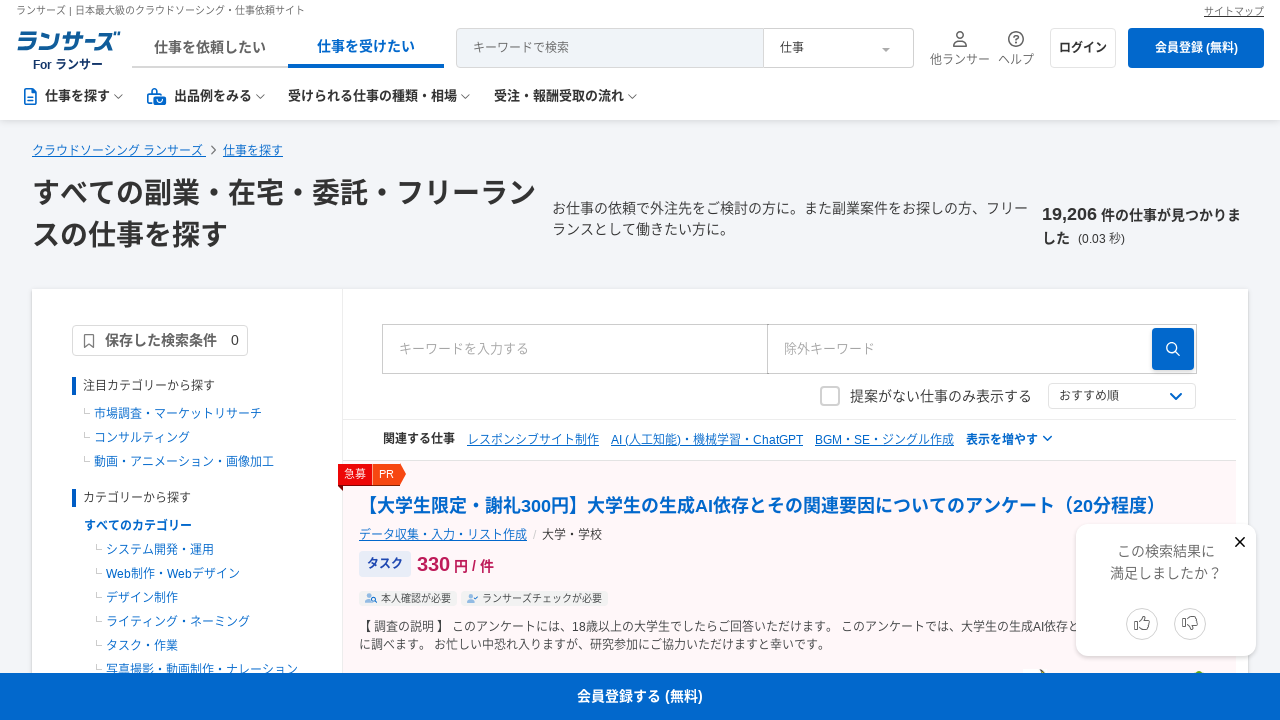

Waited for keyword input field to load
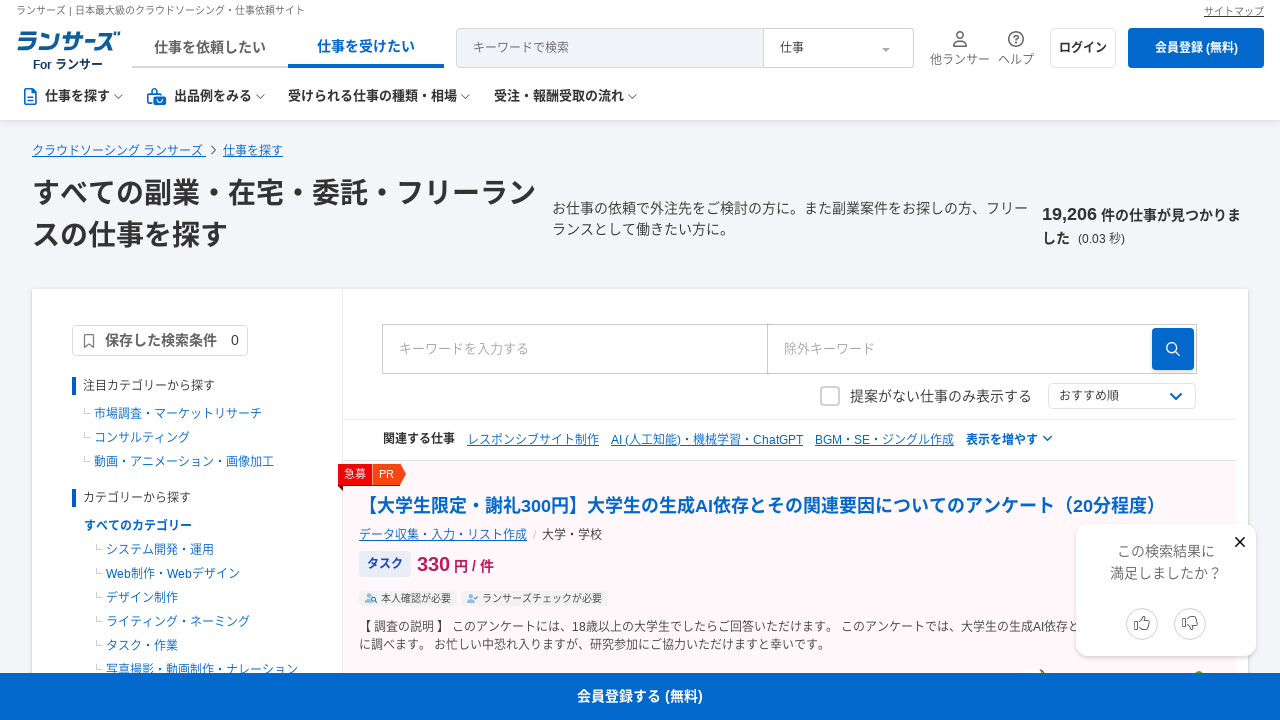

Filled search field with 'Webスクレイピング' keyword on #Keyword
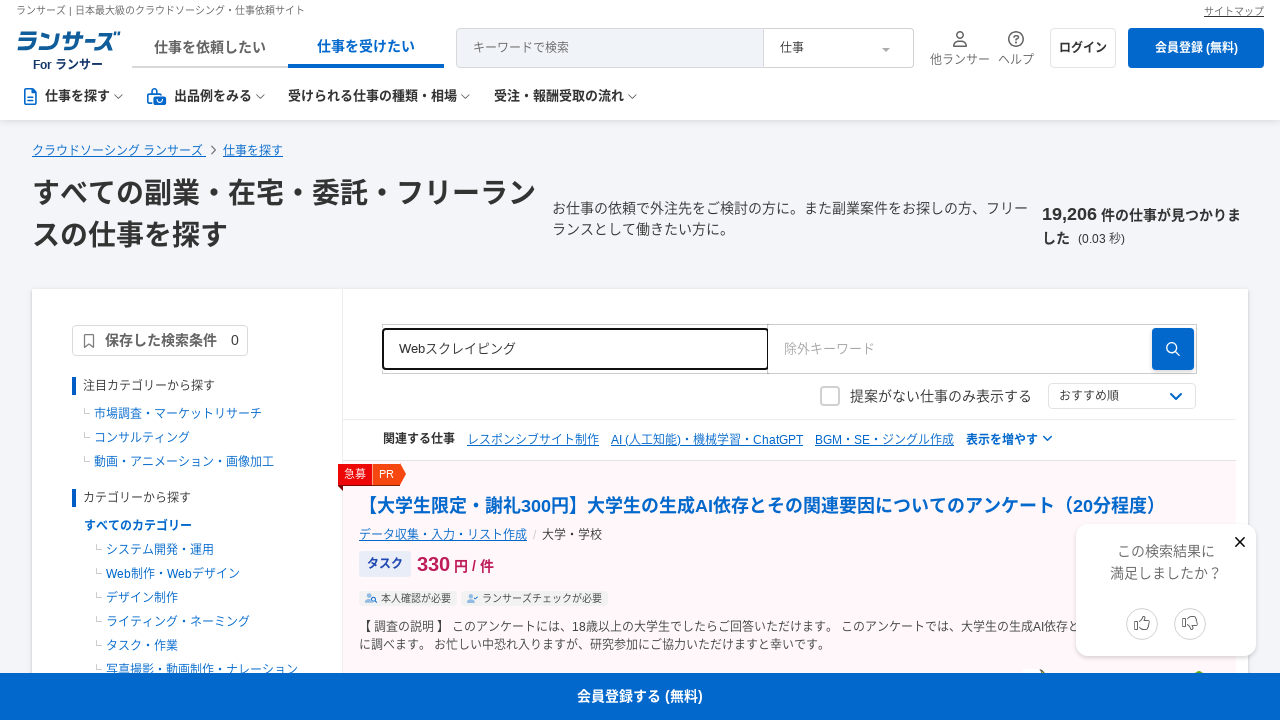

Clicked search button to submit the form at (1173, 349) on button#Search
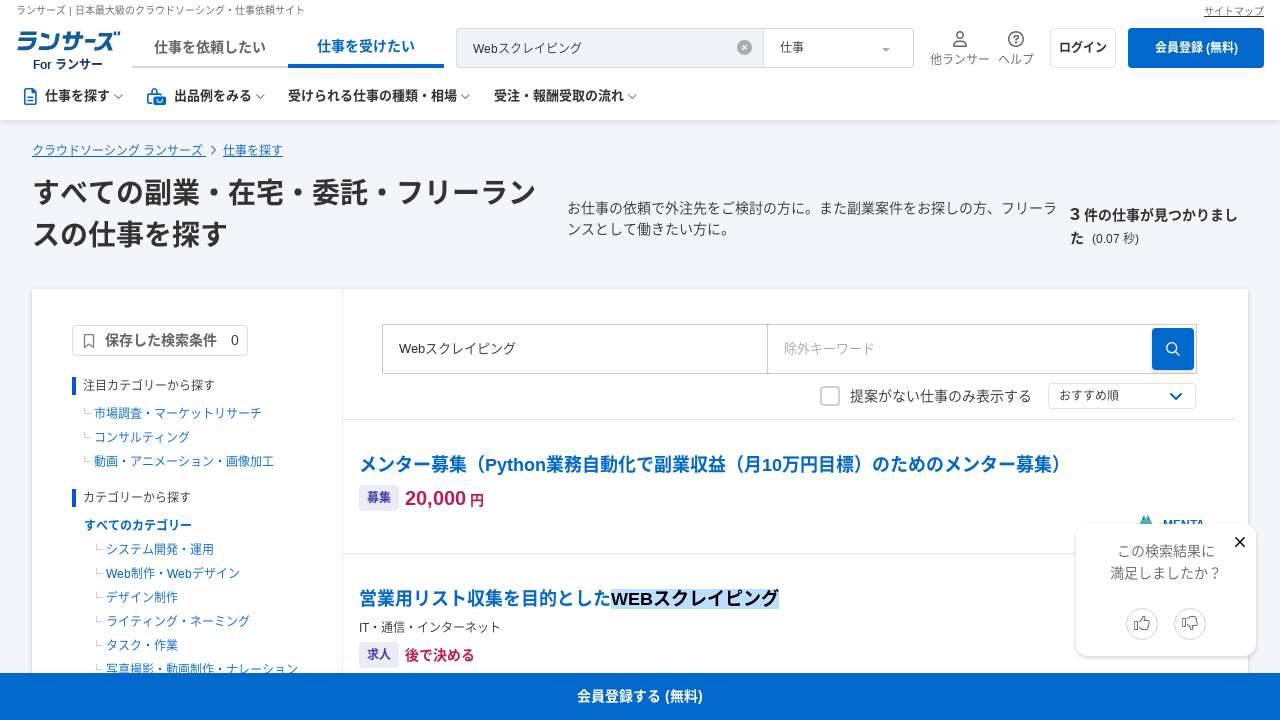

Search results loaded successfully
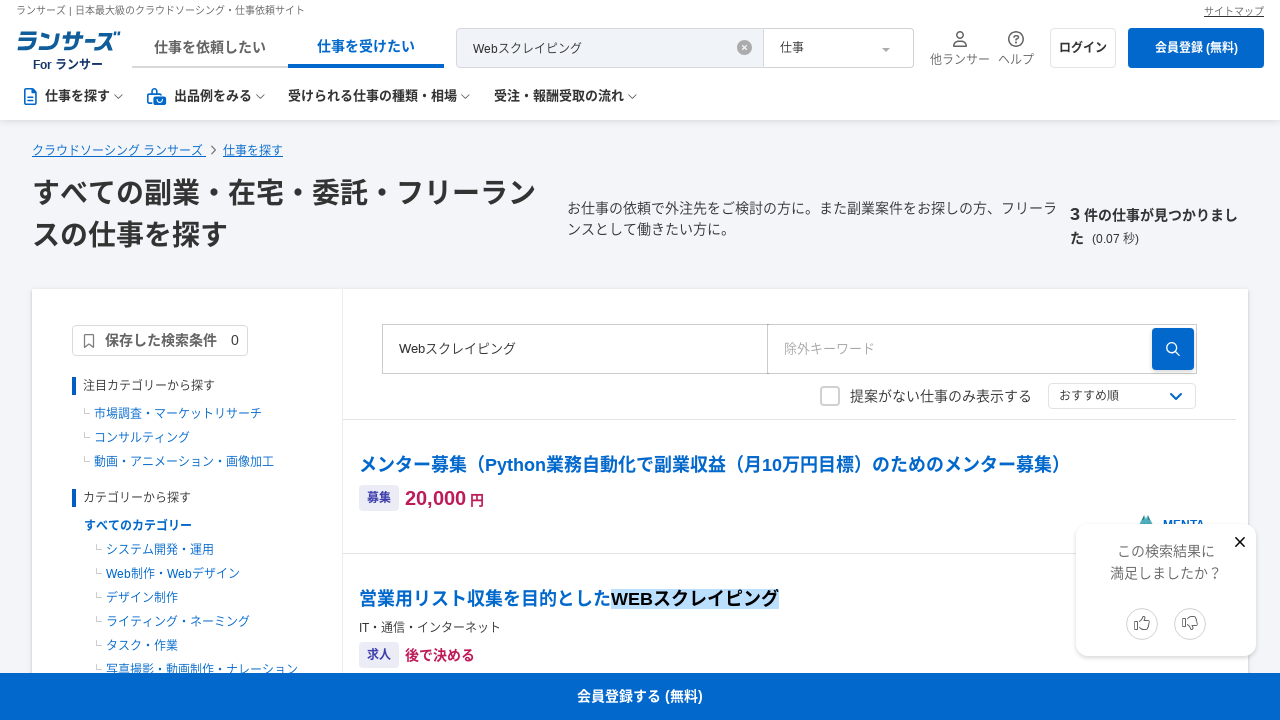

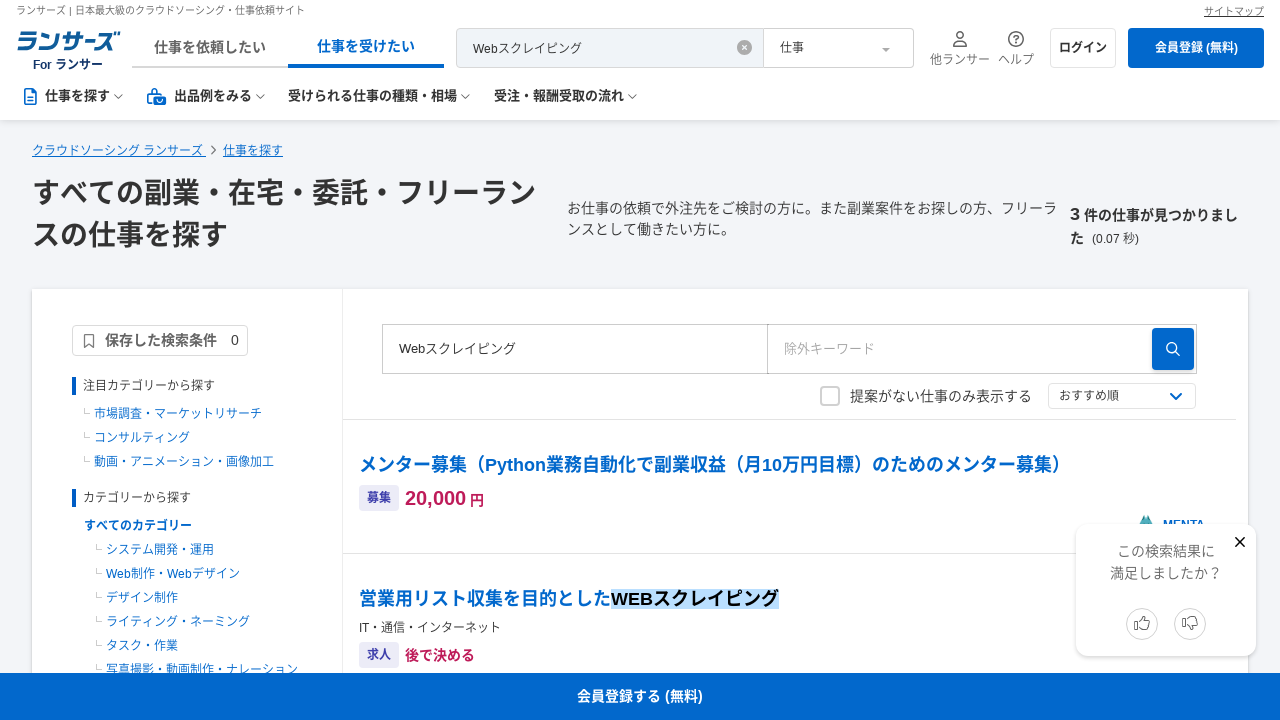